Tests searching for a programming language by entering a search term and submitting the form

Starting URL: https://www.99-bottles-of-beer.net/search.html

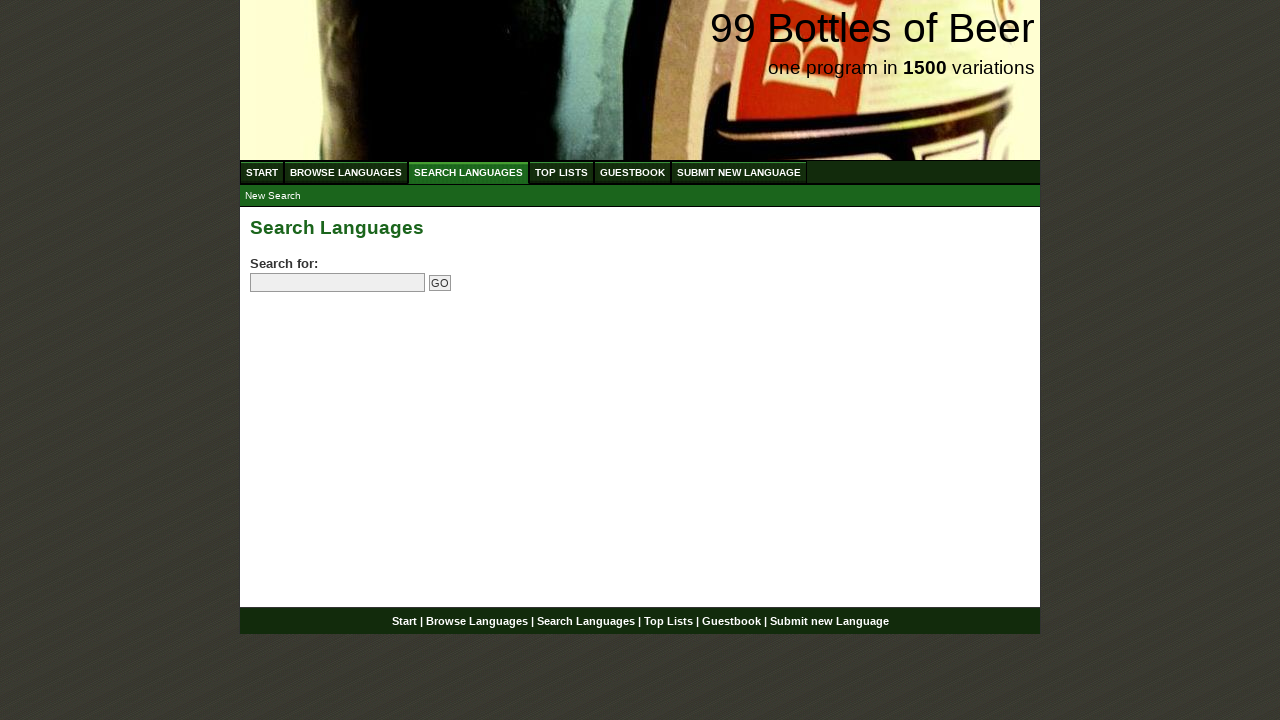

Filled search field with 'Java' on //form[@id='searchlanguages']//input[@name='search']
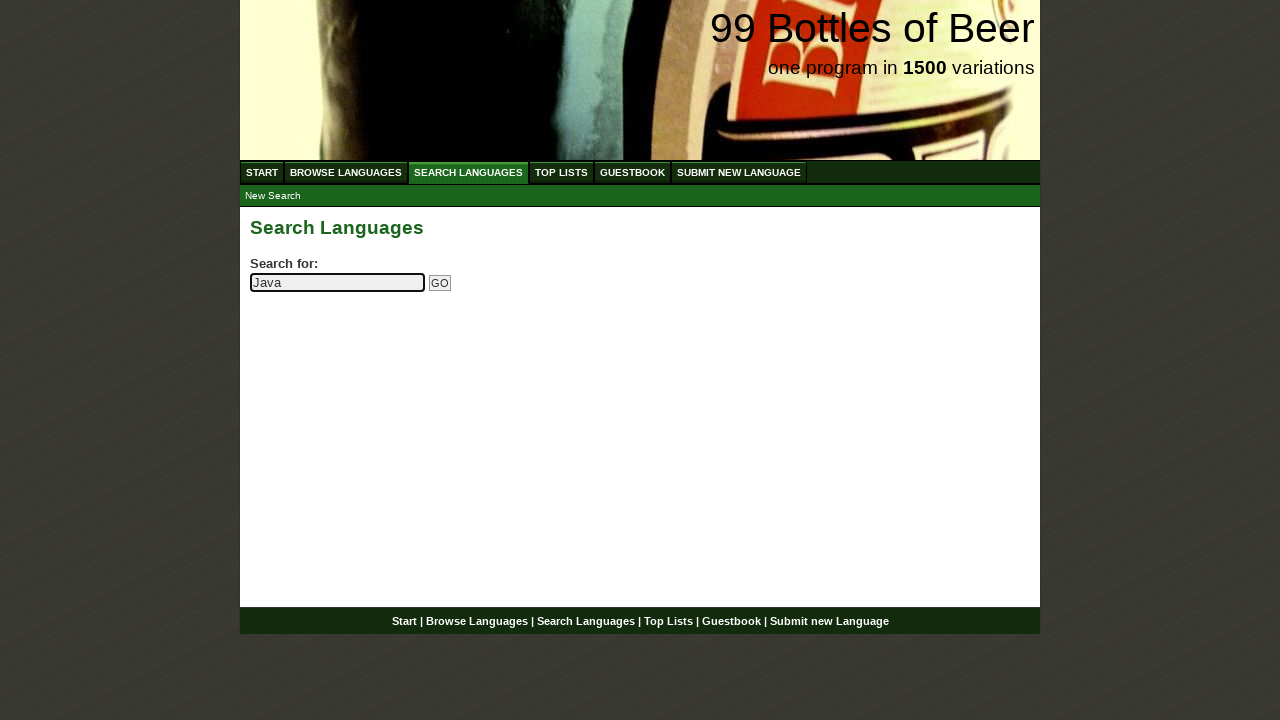

Clicked search button to submit form at (440, 283) on xpath=//form[@id='searchlanguages']//input[@name='submitsearch']
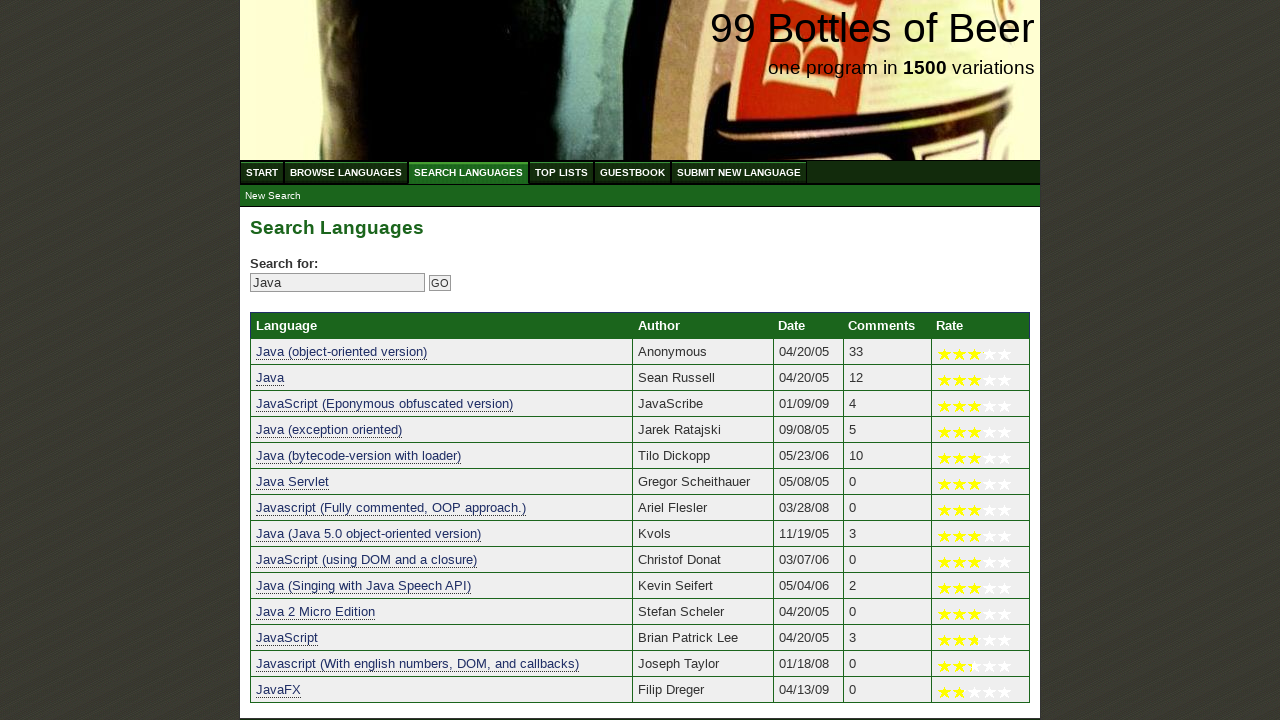

Search results loaded
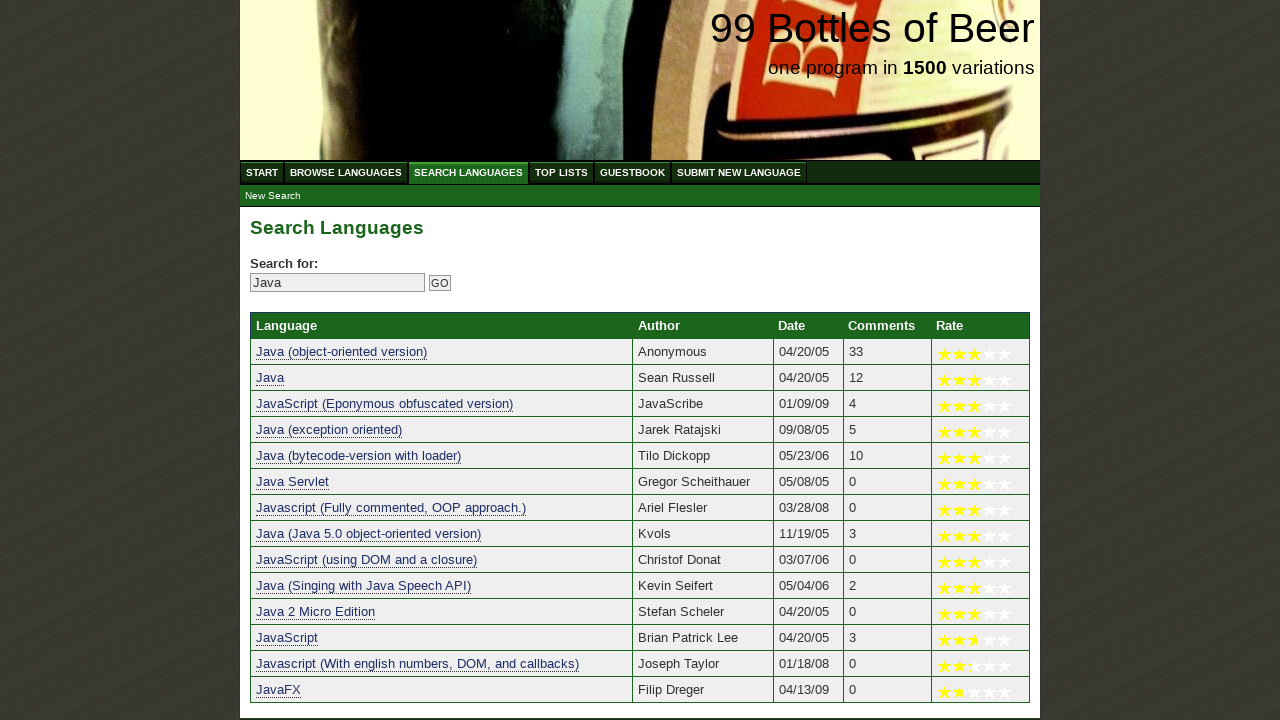

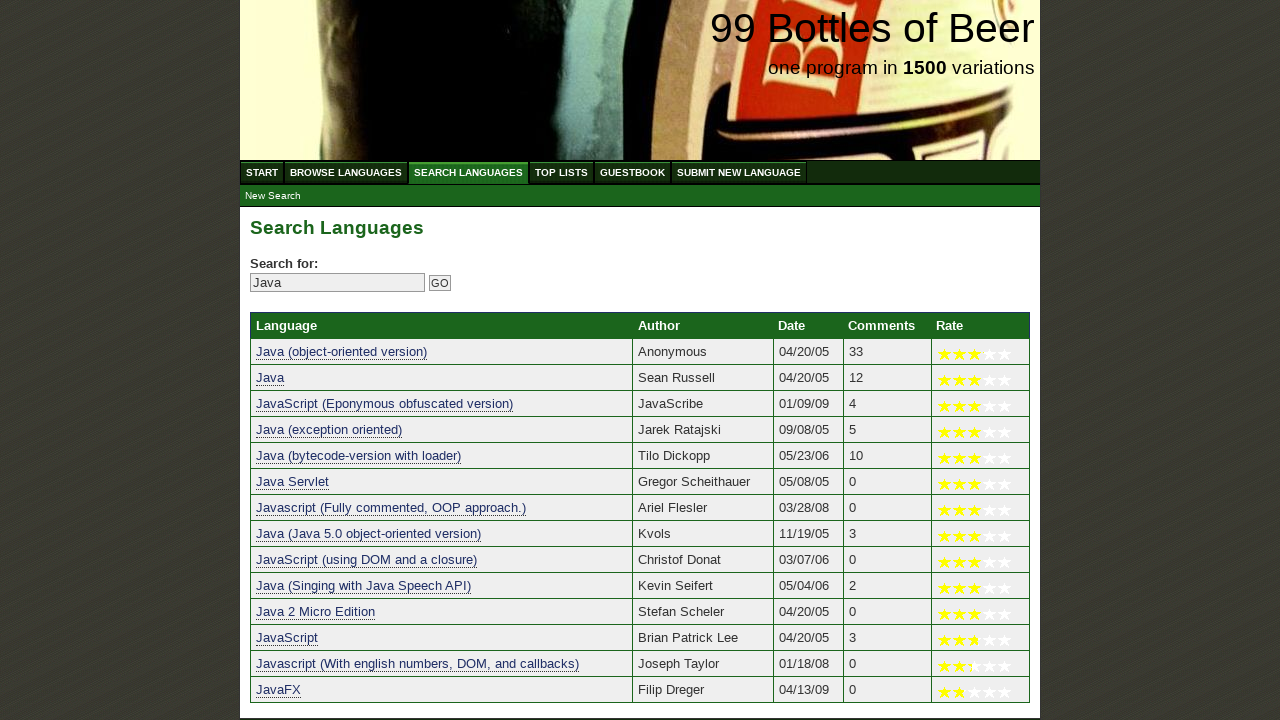